Tests alert handling by clicking a button that triggers an alert and then accepting it

Starting URL: https://letcode.in/waits

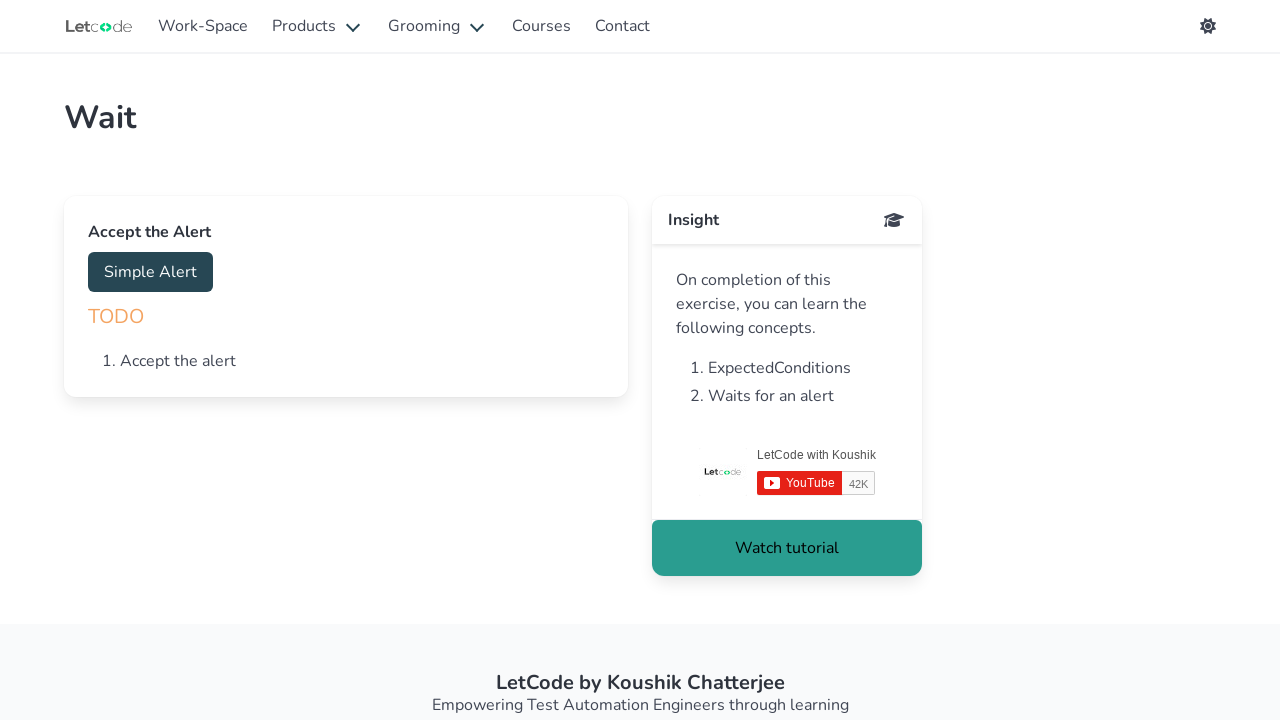

Navigated to https://letcode.in/waits
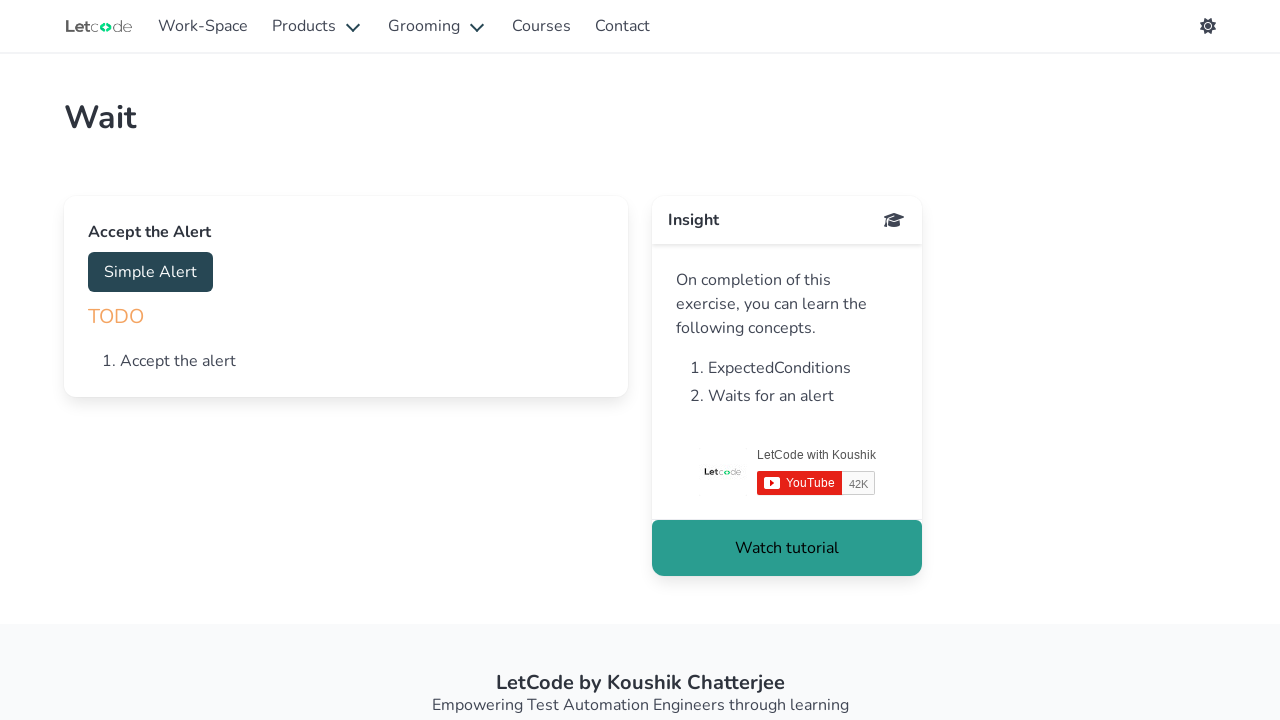

Clicked button with ID 'accept' to trigger alert at (150, 272) on #accept
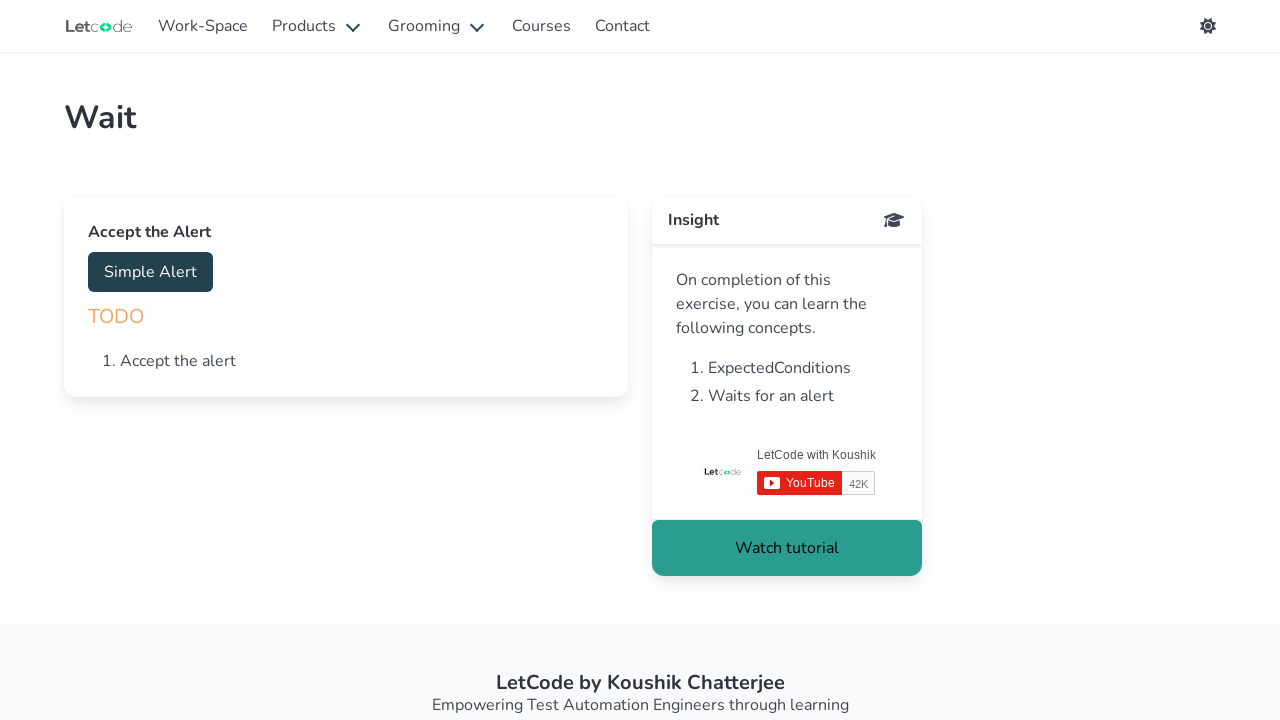

Set up alert handler to accept dialogs
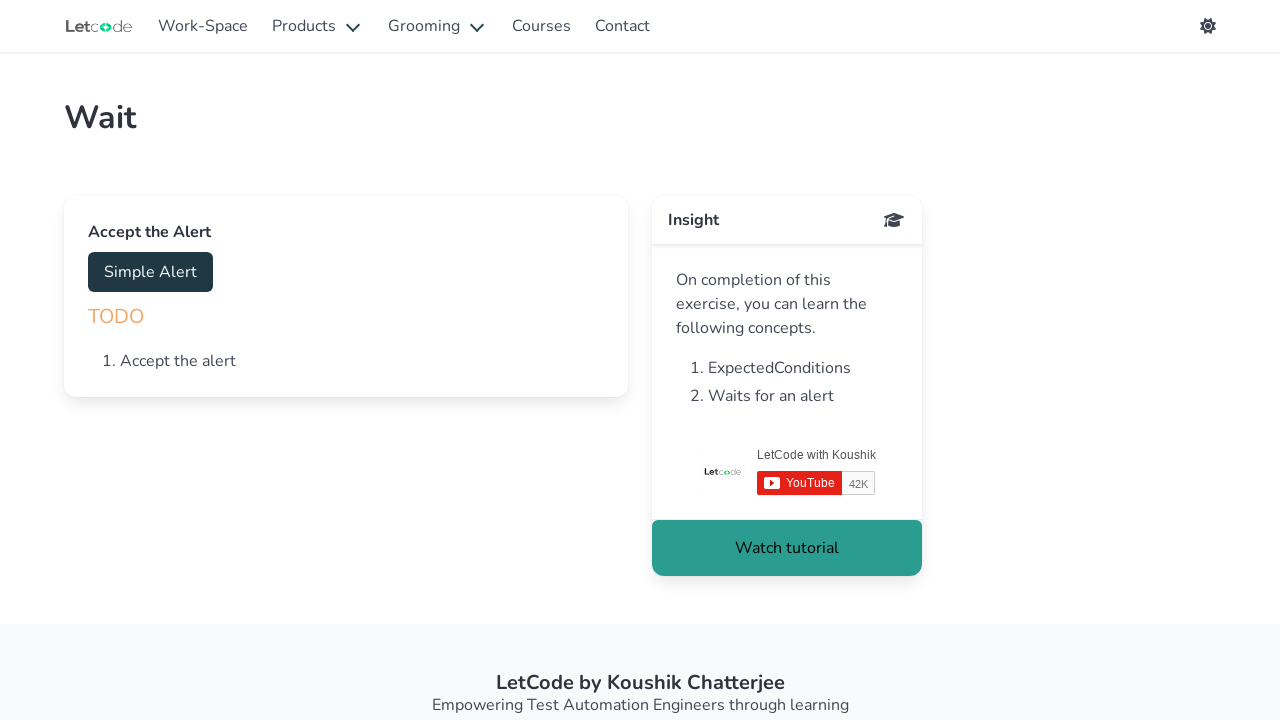

Waited 1000ms for alert handling to complete
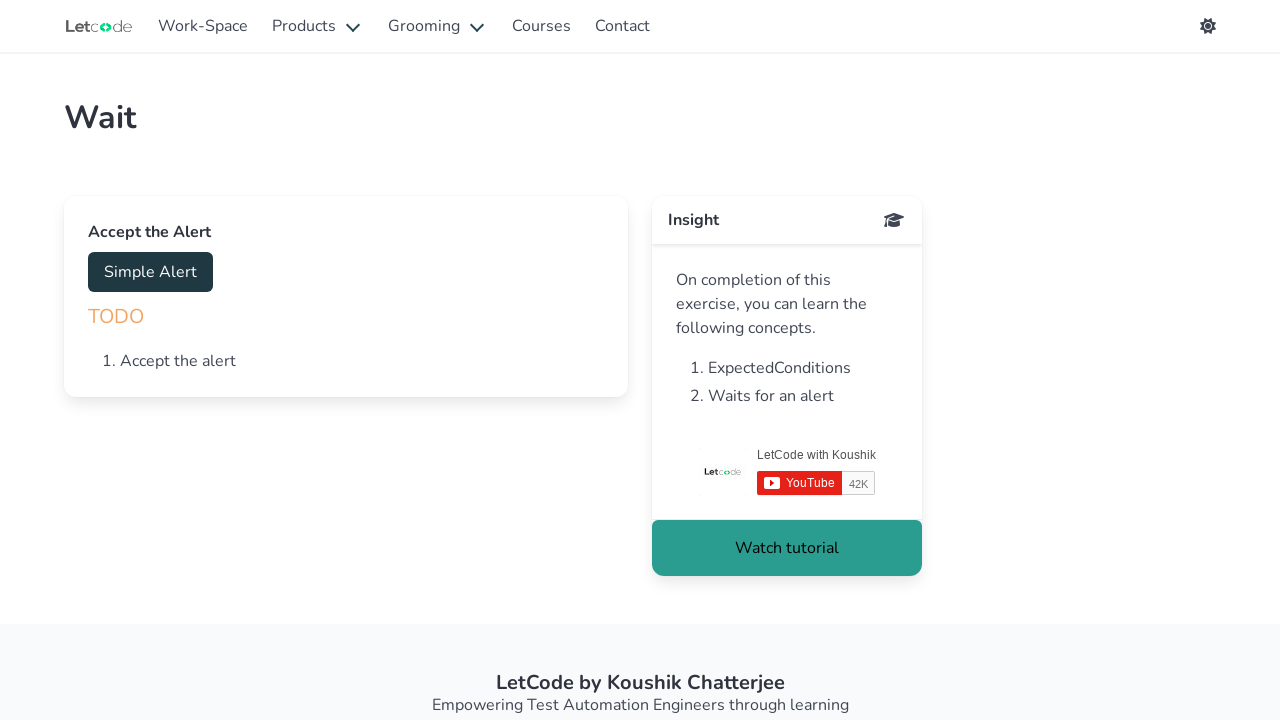

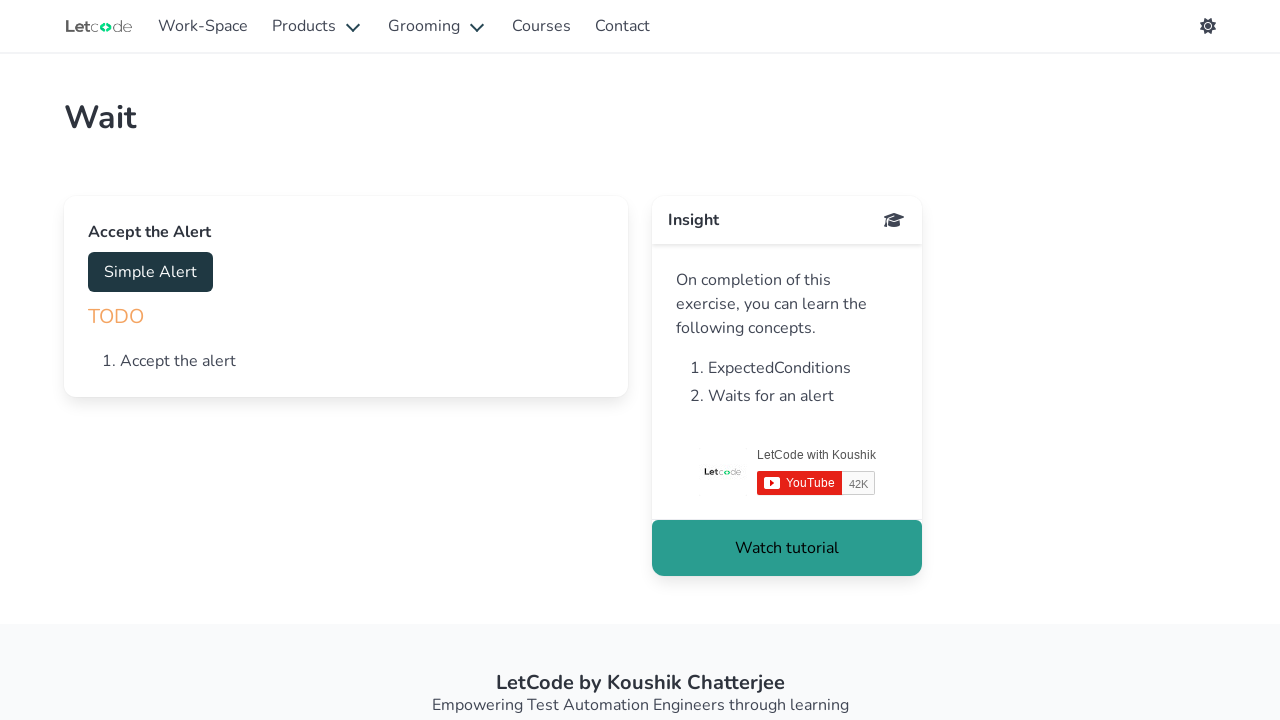